Tests multiple window handling by clicking window button, switching to new window, verifying content, and closing it

Starting URL: https://demoqa.com/browser-windows

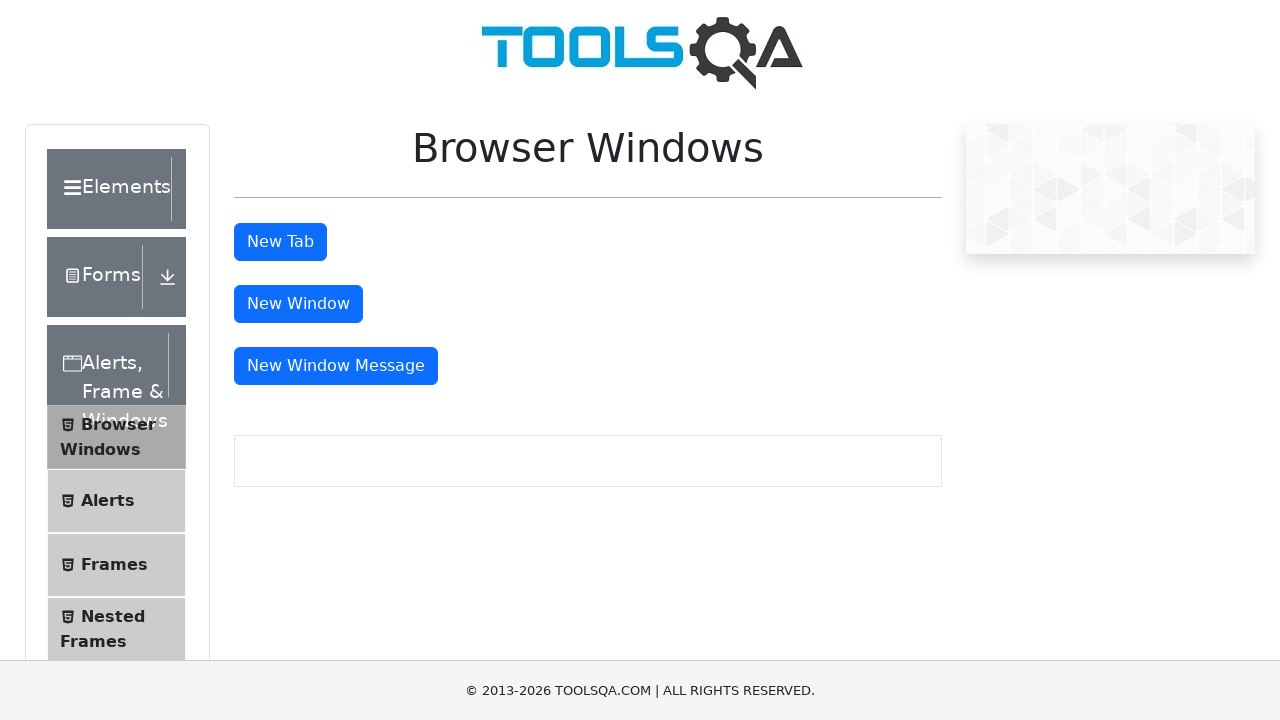

Scrolled down to make window button visible
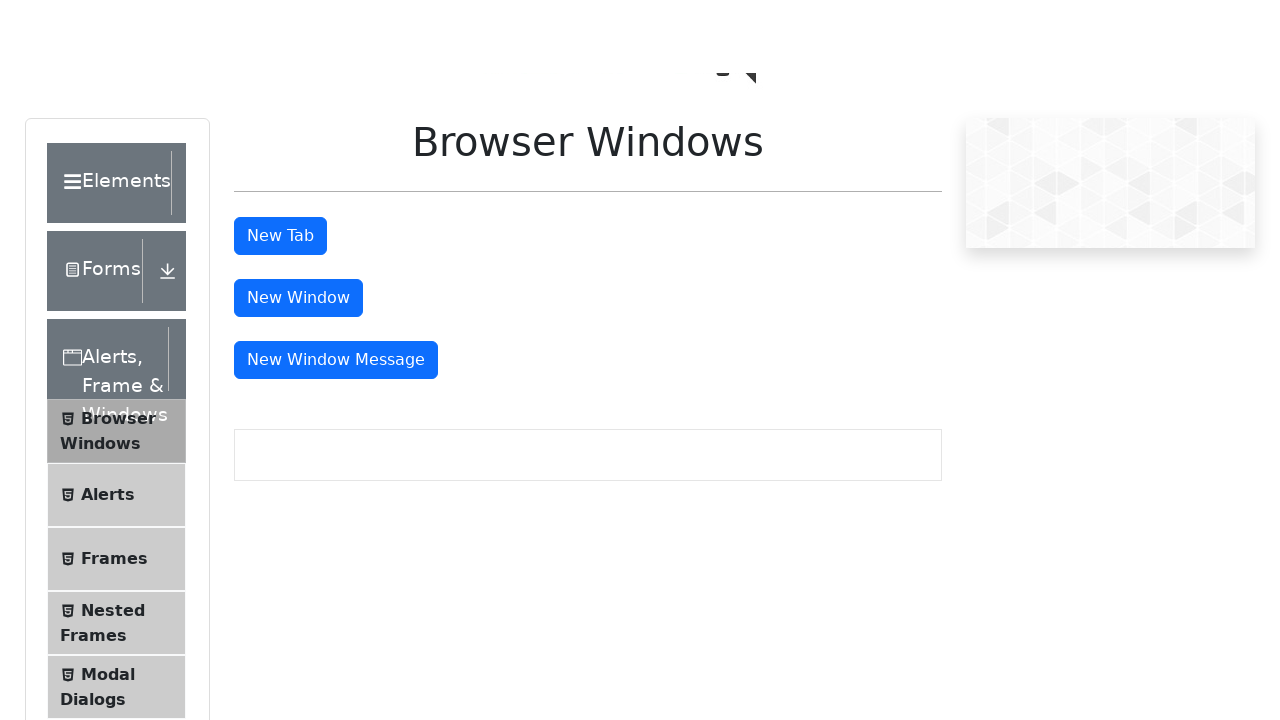

Clicked window button to open new window at (298, 304) on button#windowButton
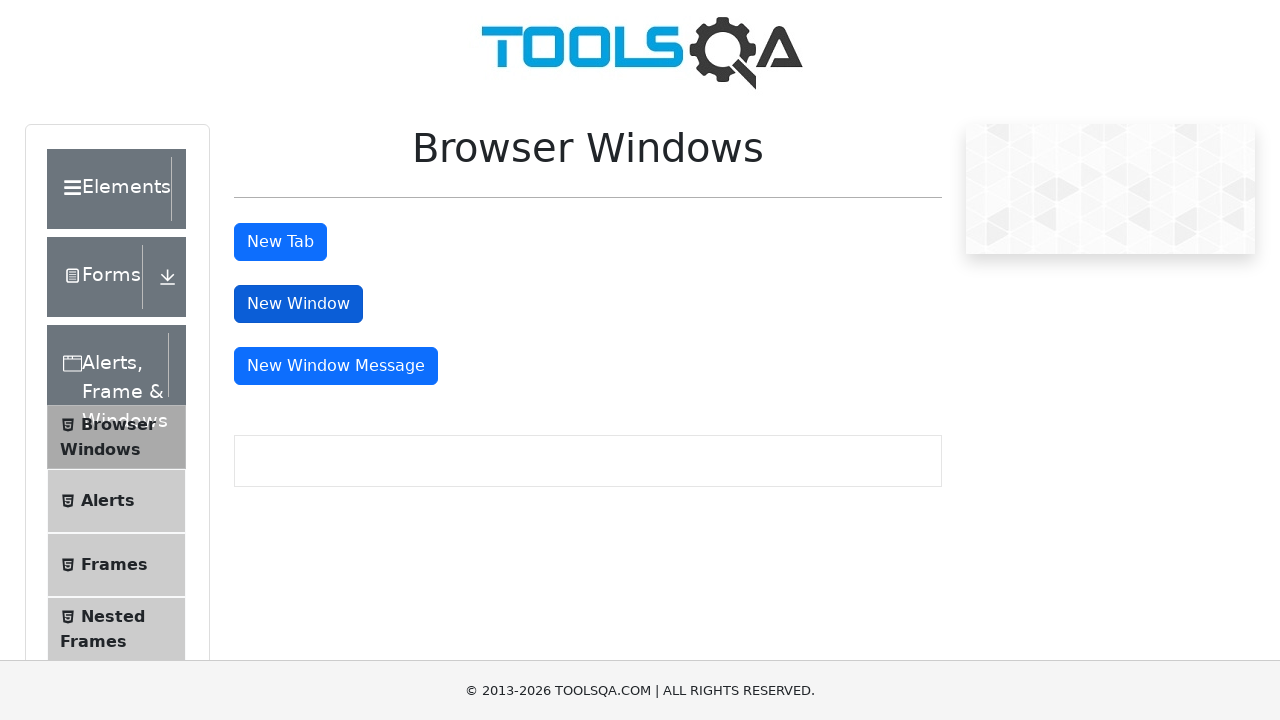

Captured new window/page
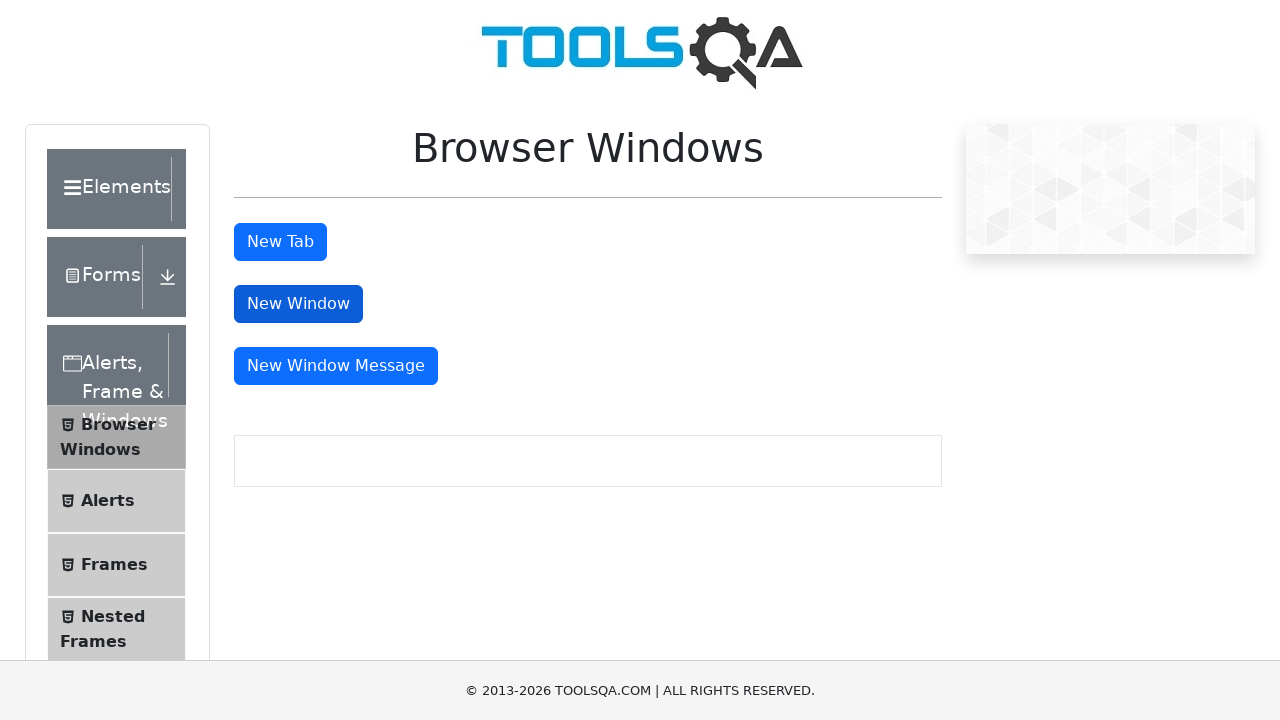

Verified sample page heading in new window
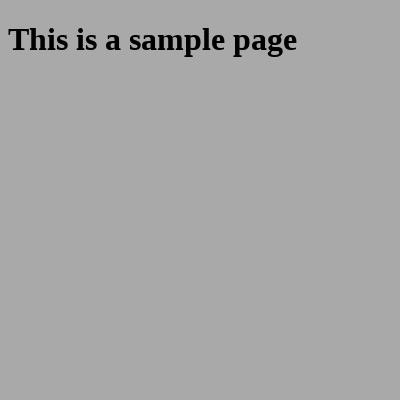

Closed new window
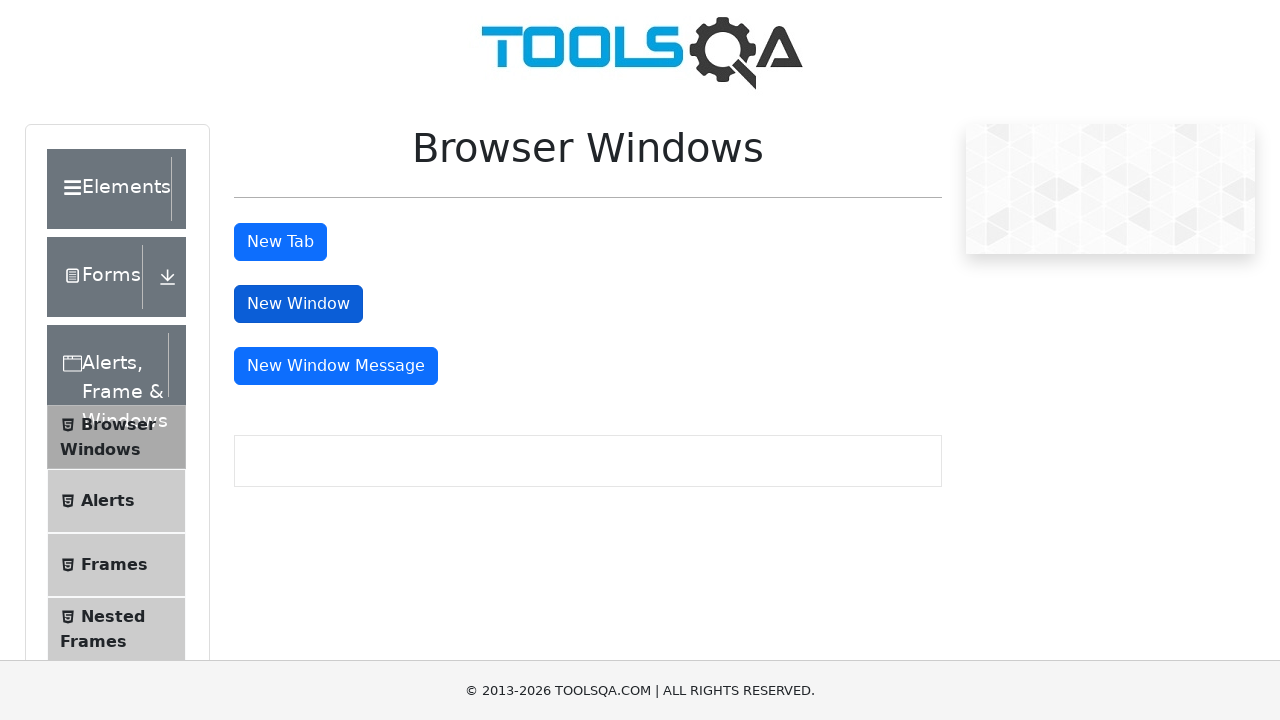

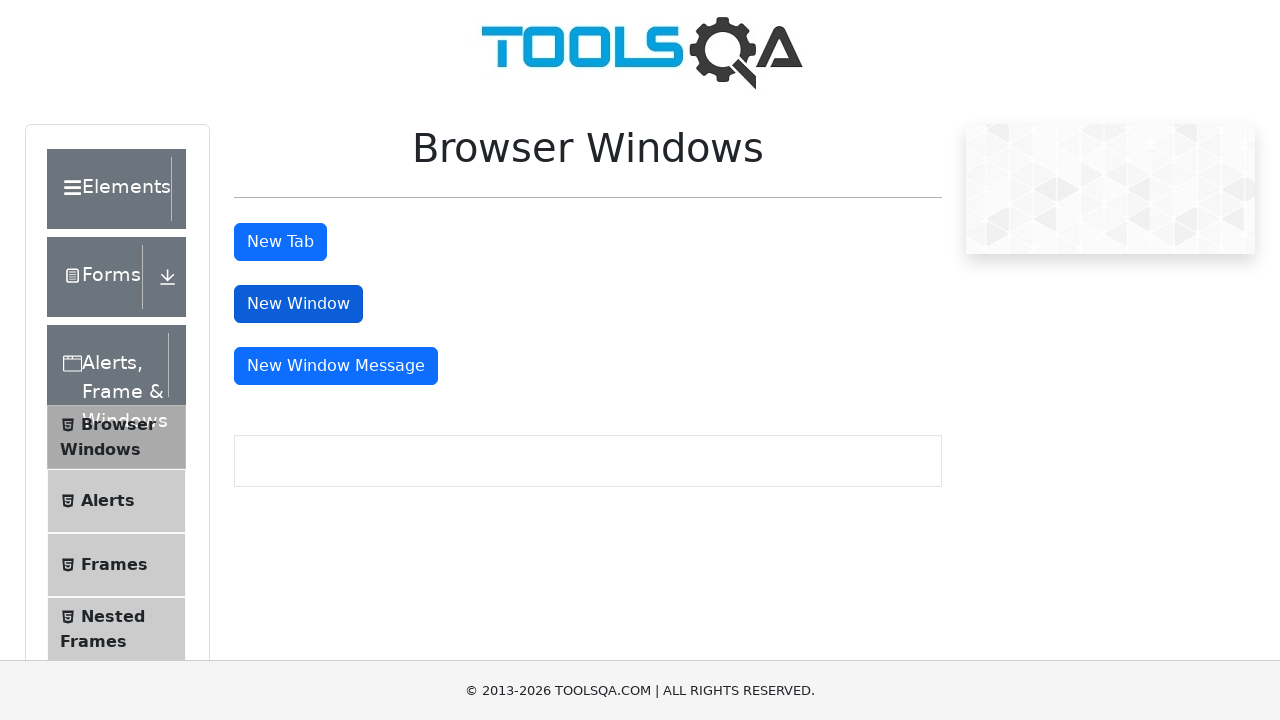